Tests JavaScript alert functionality by clicking the JS Alert button, accepting the alert, and verifying the result message appears

Starting URL: https://practice.cydeo.com/javascript_alerts

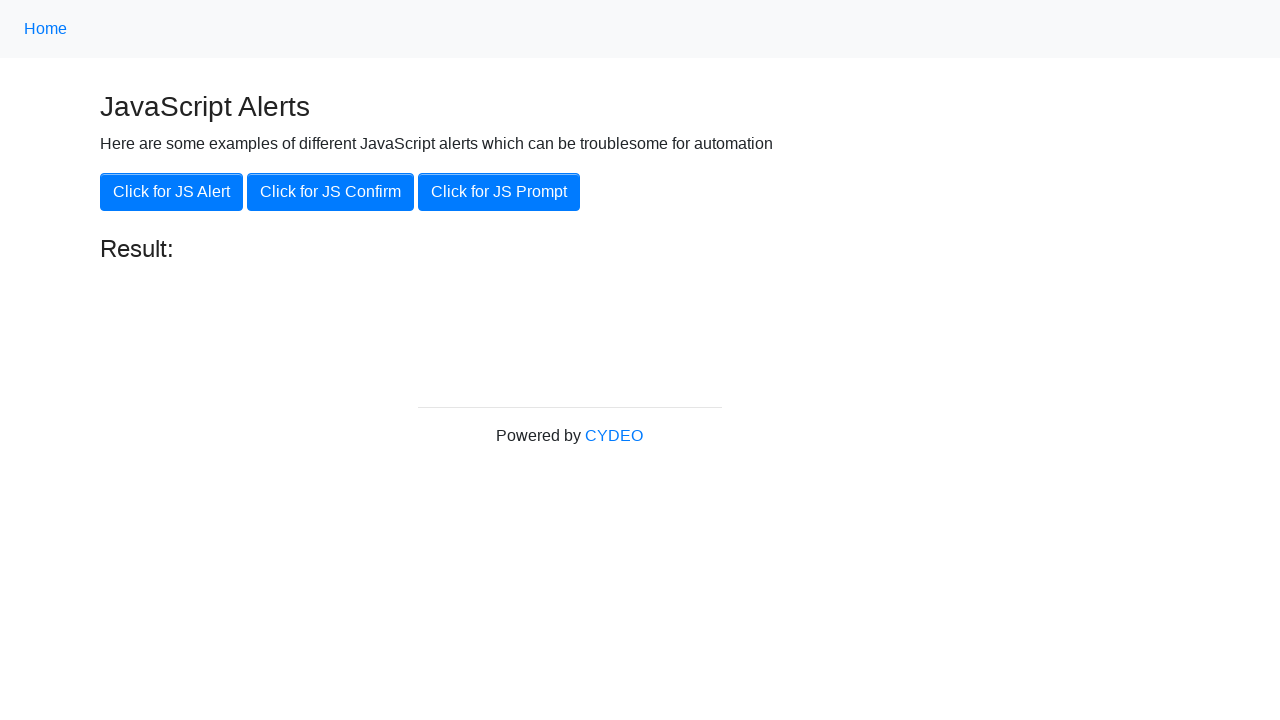

Clicked the JS Alert button at (172, 192) on button[onclick='jsAlert()']
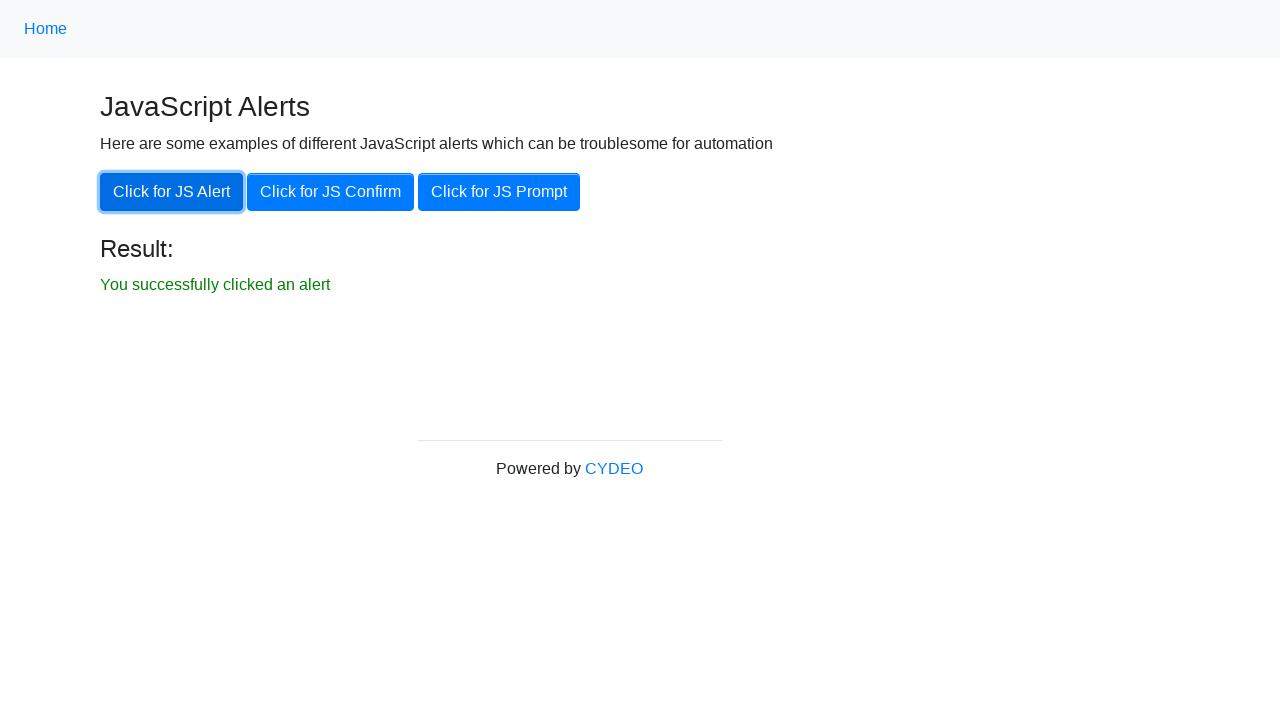

Set up dialog handler to accept alerts
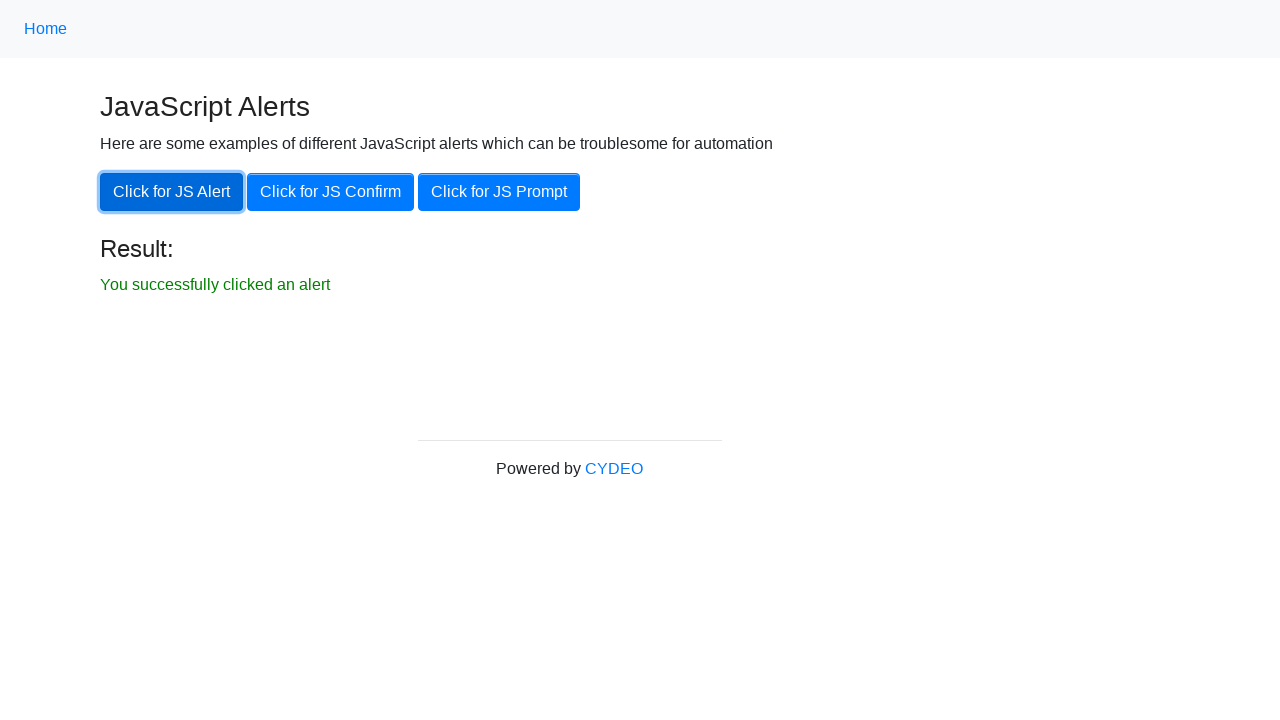

Result message appeared after accepting the alert
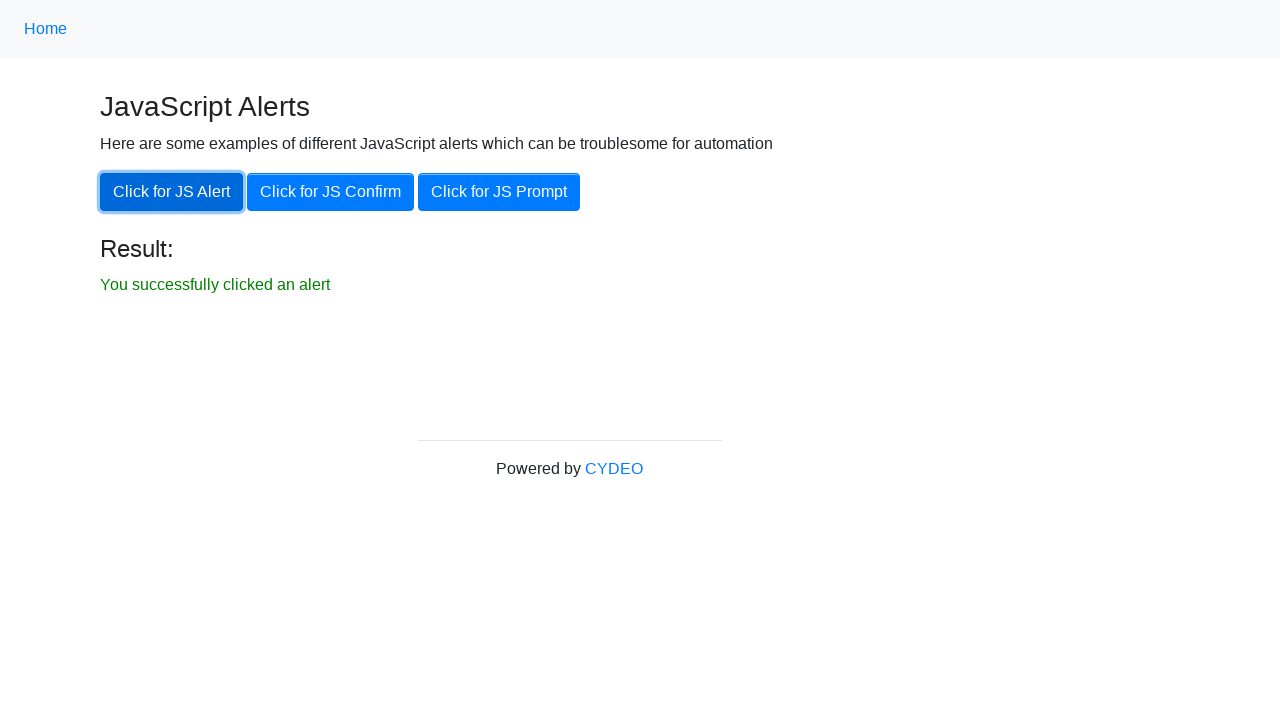

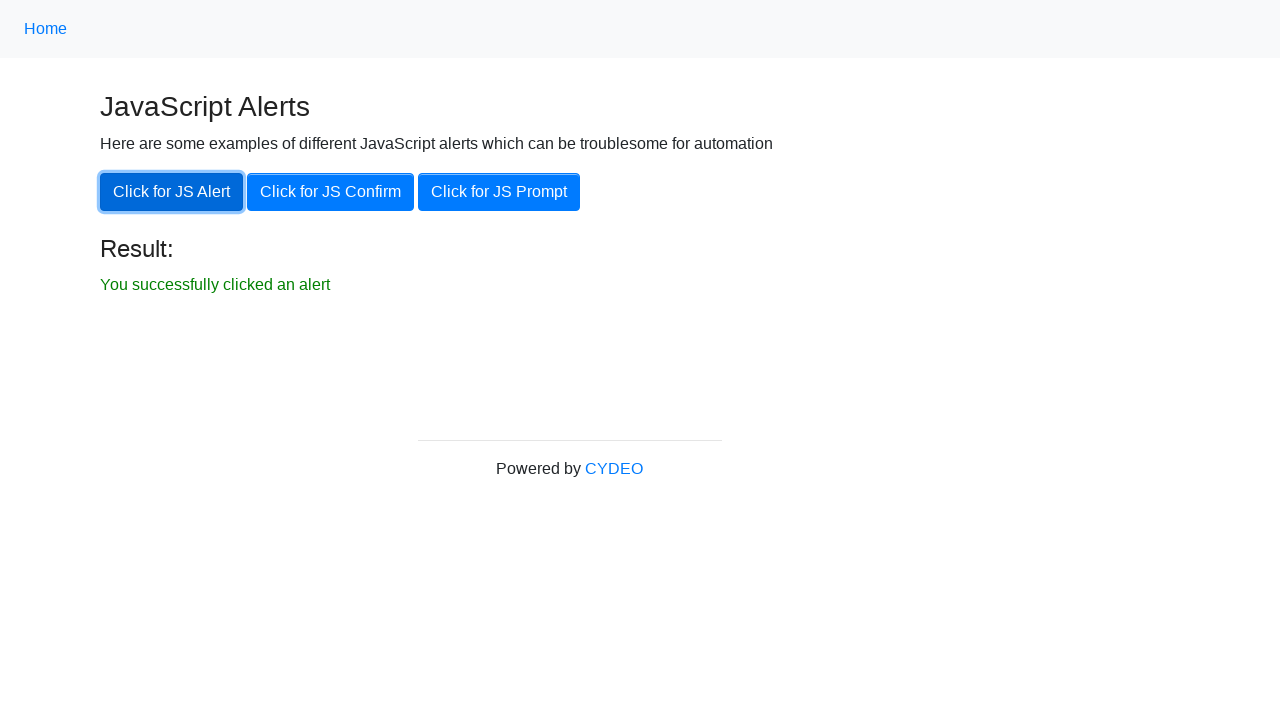